Tests jQuery UI drag and drop functionality by dragging an element from source to destination within an iframe

Starting URL: http://jqueryui.com/demos/droppable/

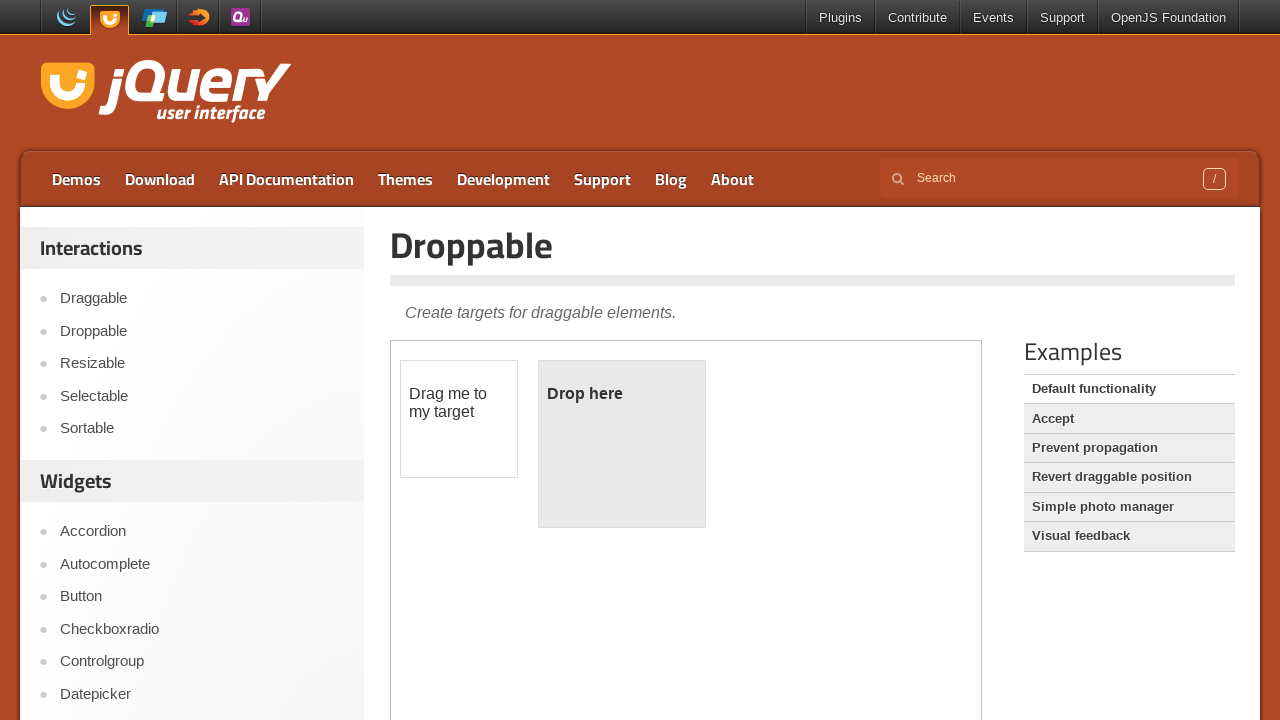

Located the iframe containing the drag and drop demo
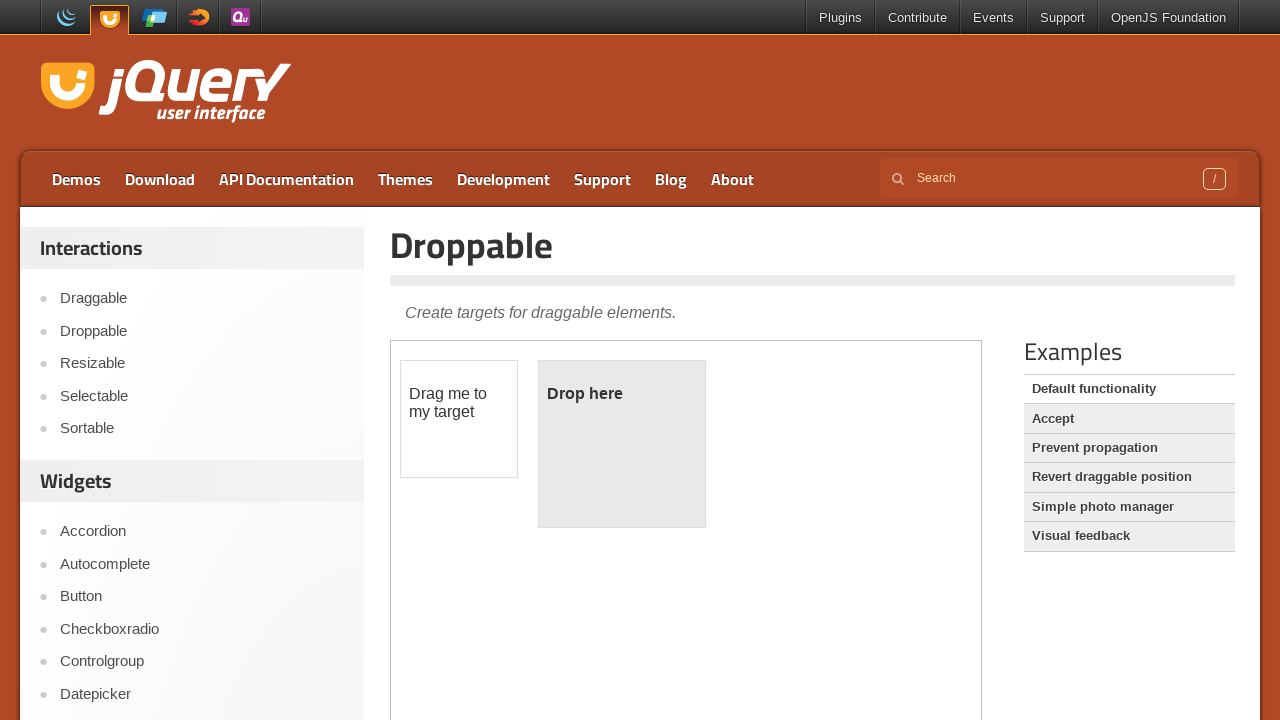

Located the draggable source element
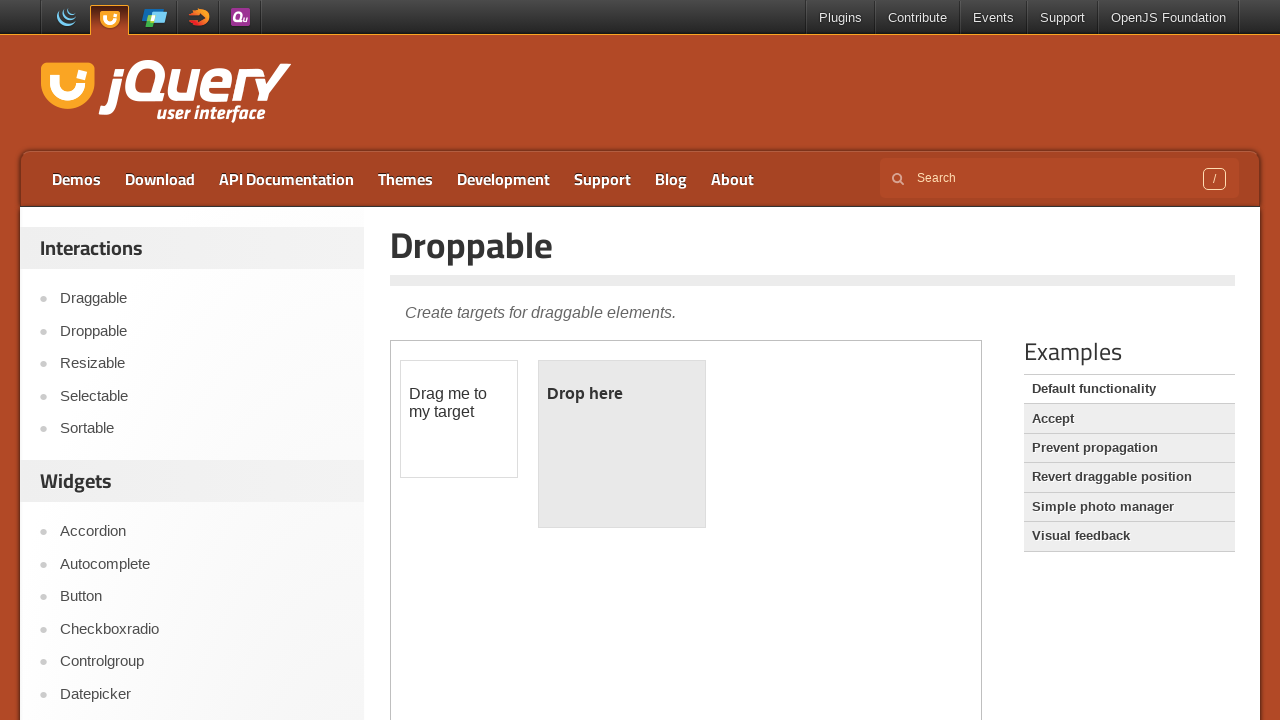

Located the droppable destination element
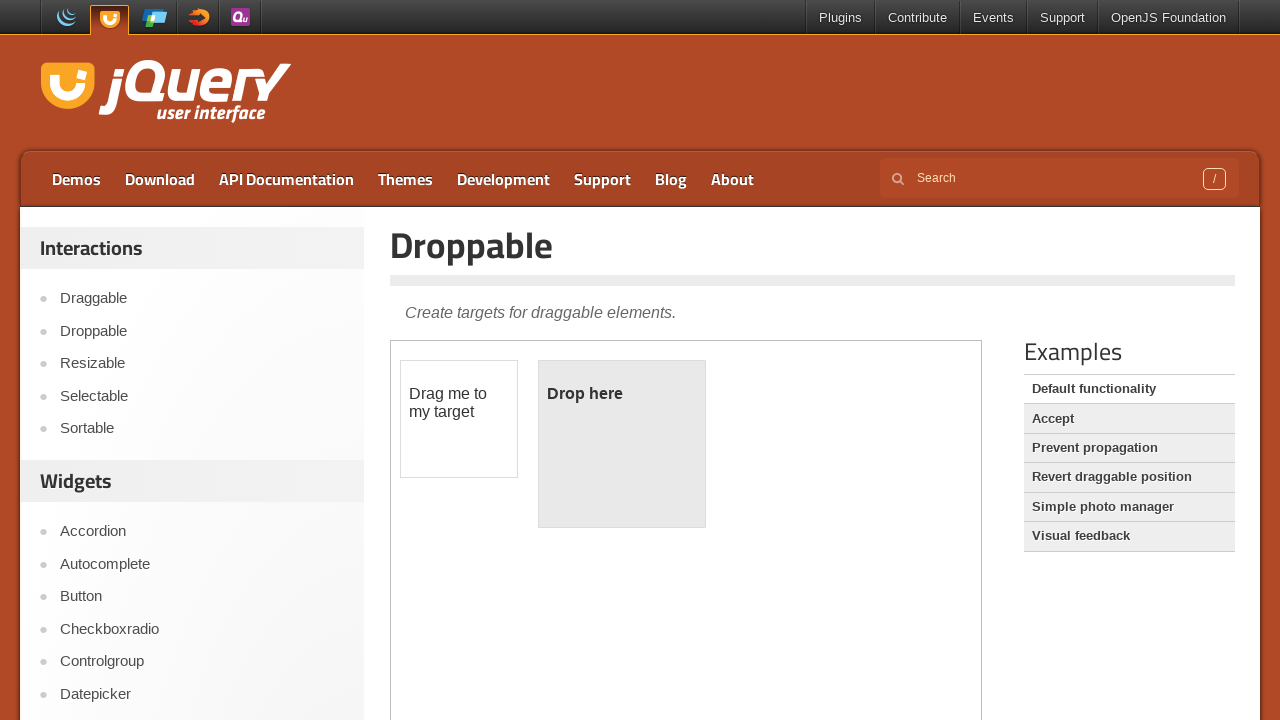

Dragged element from source to destination at (622, 444)
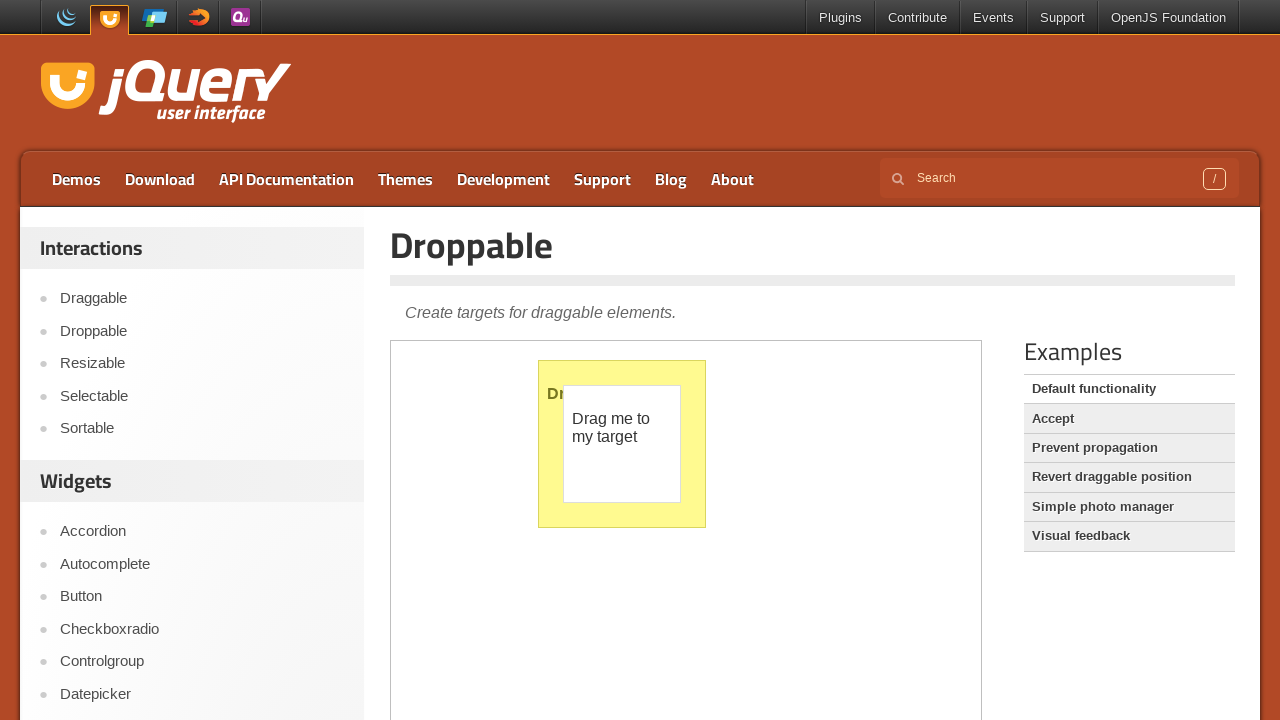

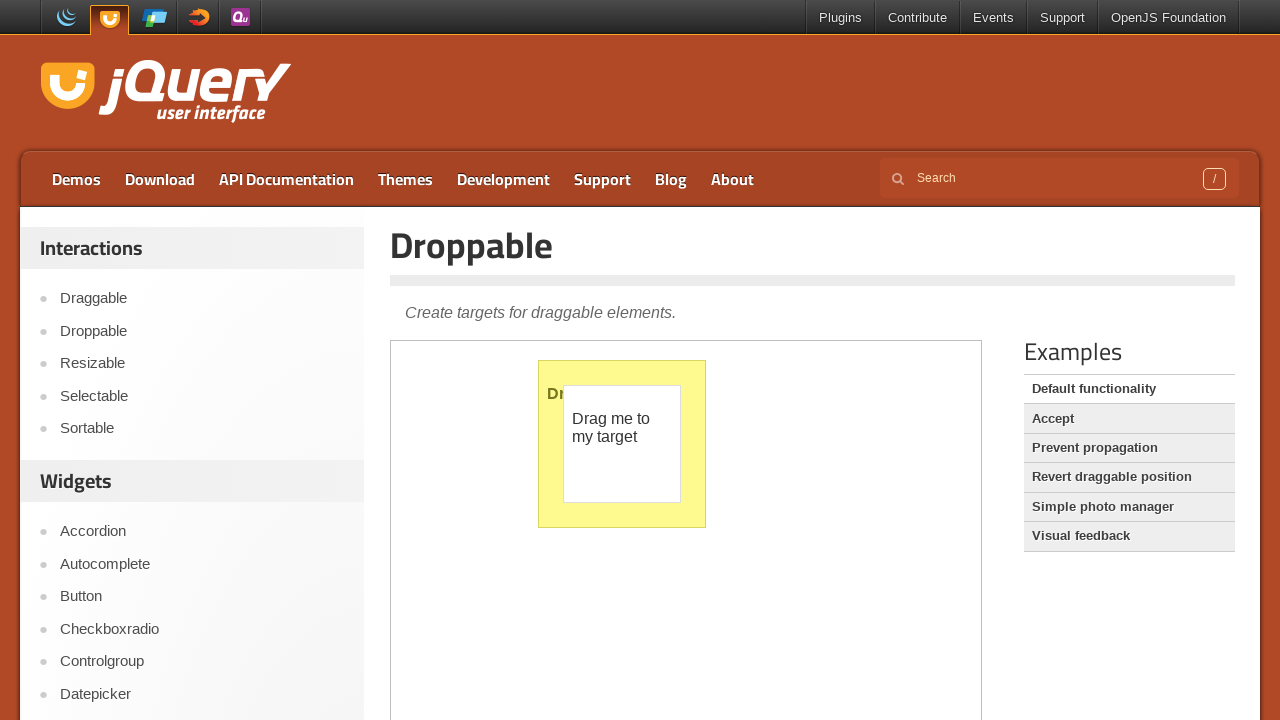